Tests dropdown and form interactions on a flight booking practice page, including passenger count selection, currency selection from dropdown, and country autocomplete functionality

Starting URL: https://rahulshettyacademy.com/dropdownsPractise

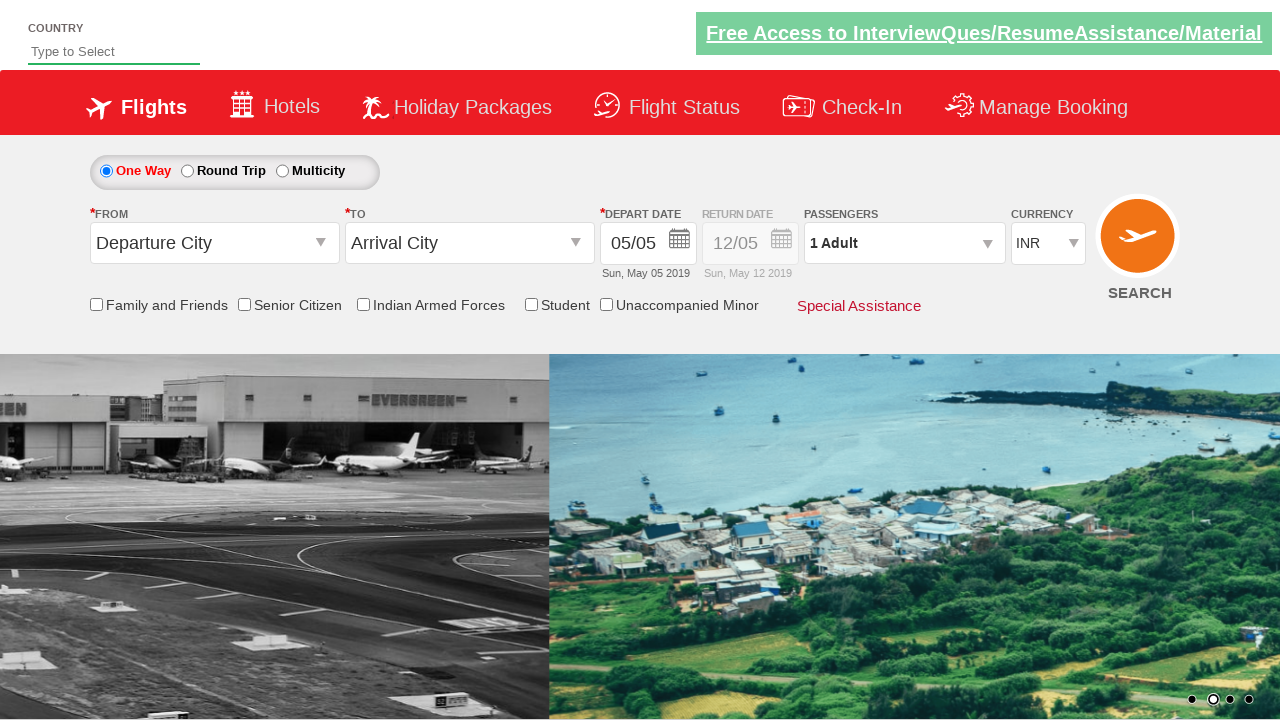

Clicked on passenger info dropdown at (904, 243) on #divpaxinfo
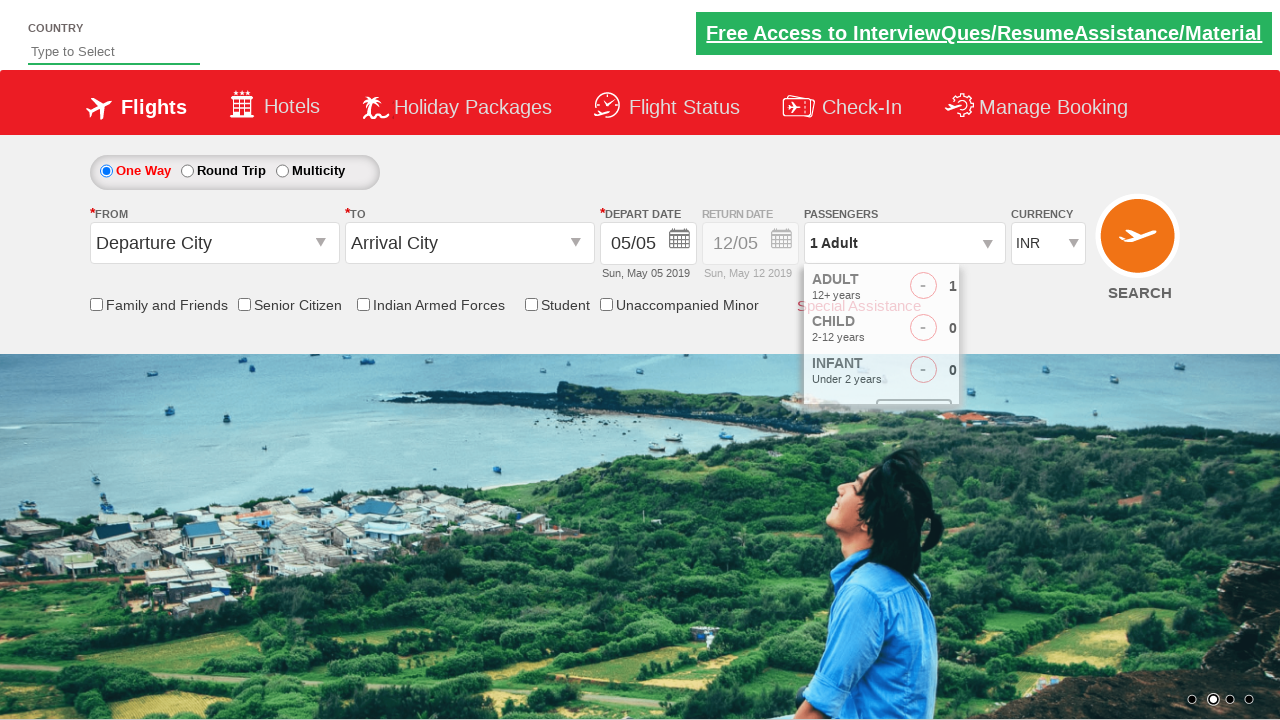

Waited for dropdown to appear
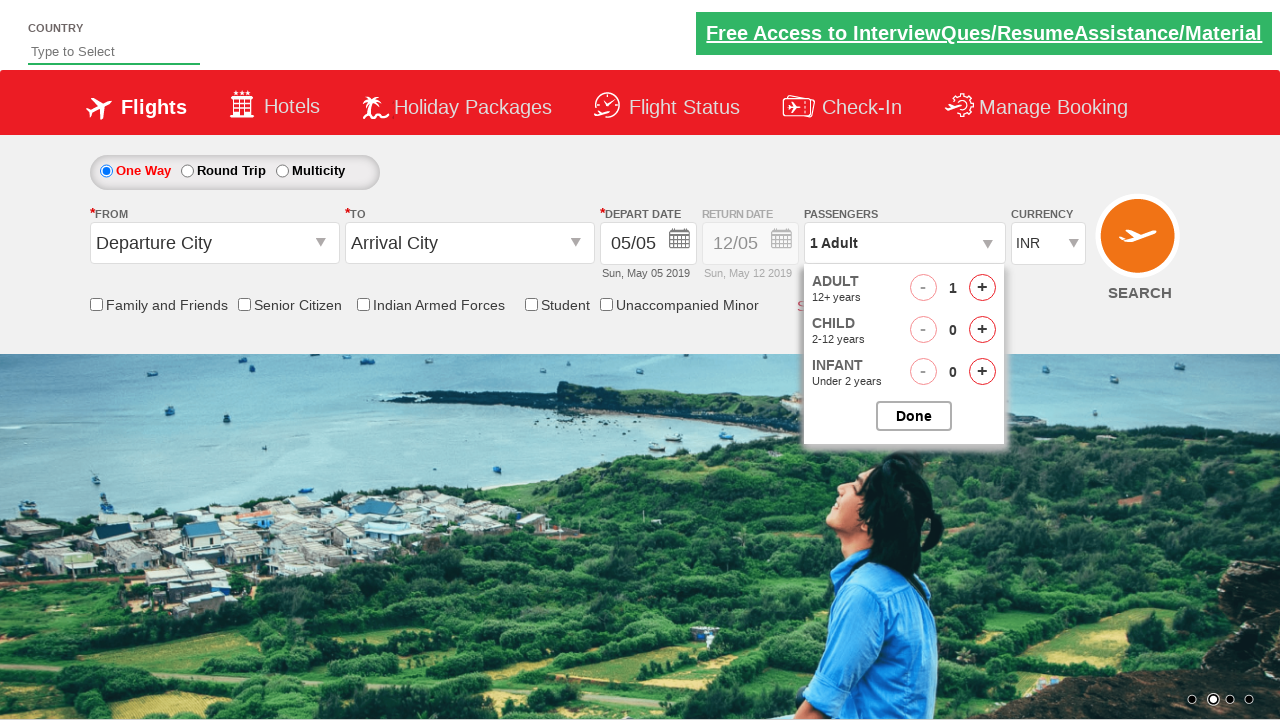

Clicked adult increment button (1st time) at (982, 288) on #hrefIncAdt
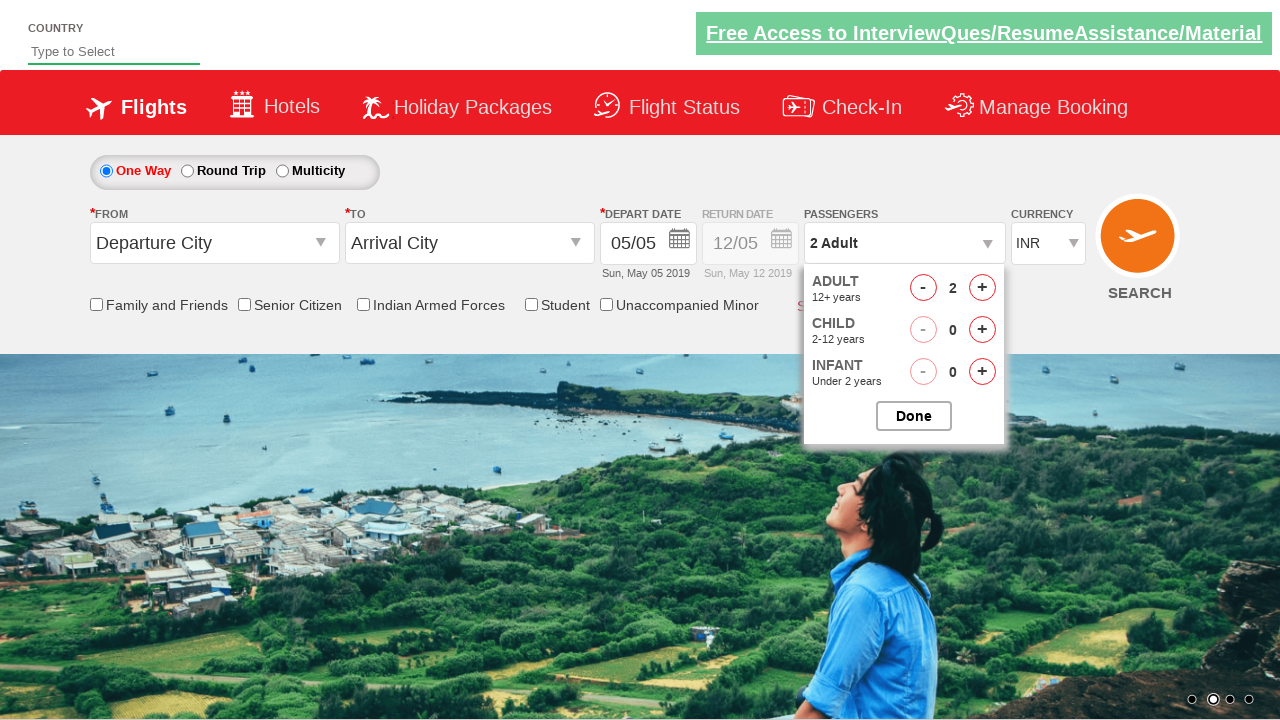

Clicked adult increment button (time 2) at (982, 288) on #hrefIncAdt
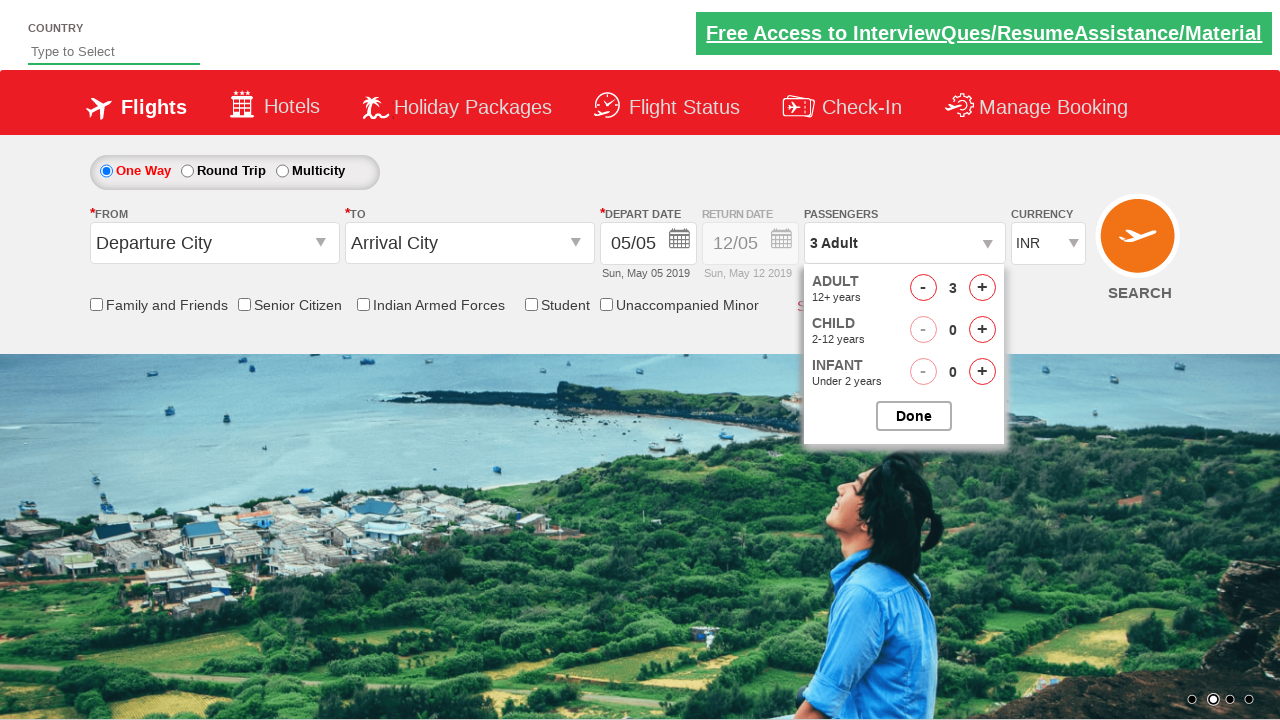

Clicked adult increment button (time 3) at (982, 288) on #hrefIncAdt
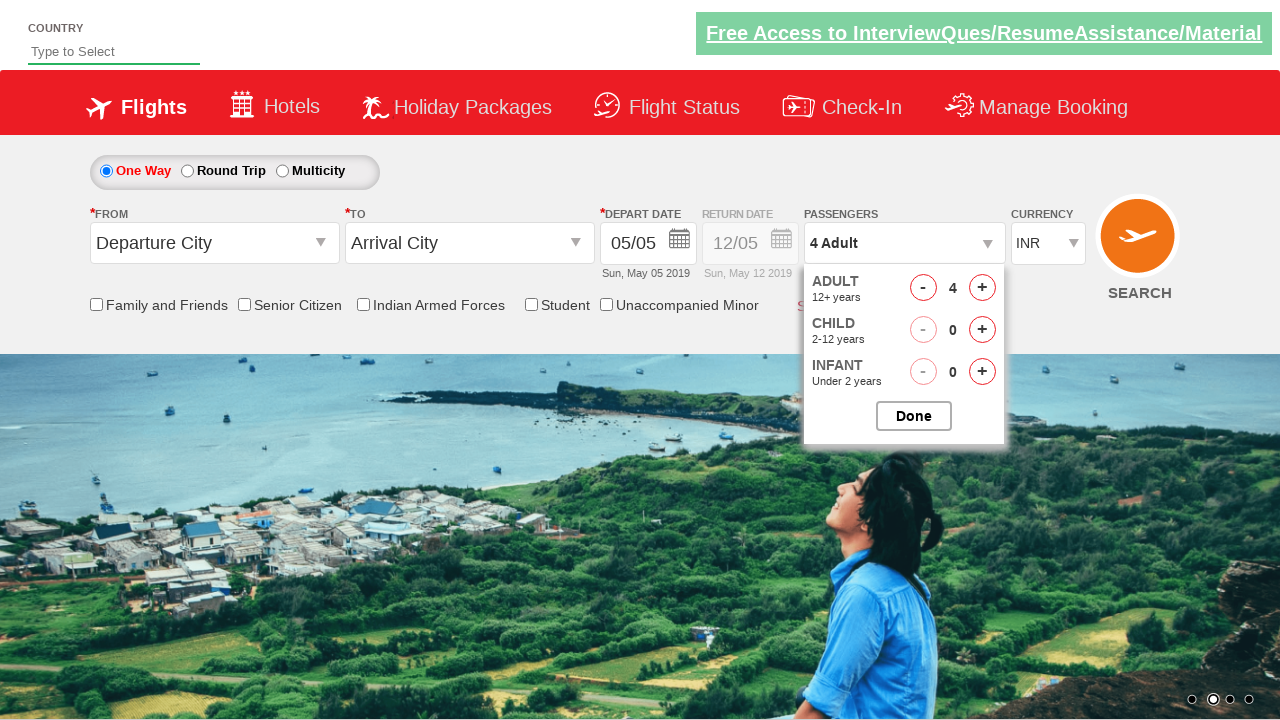

Clicked adult increment button (time 4) at (982, 288) on #hrefIncAdt
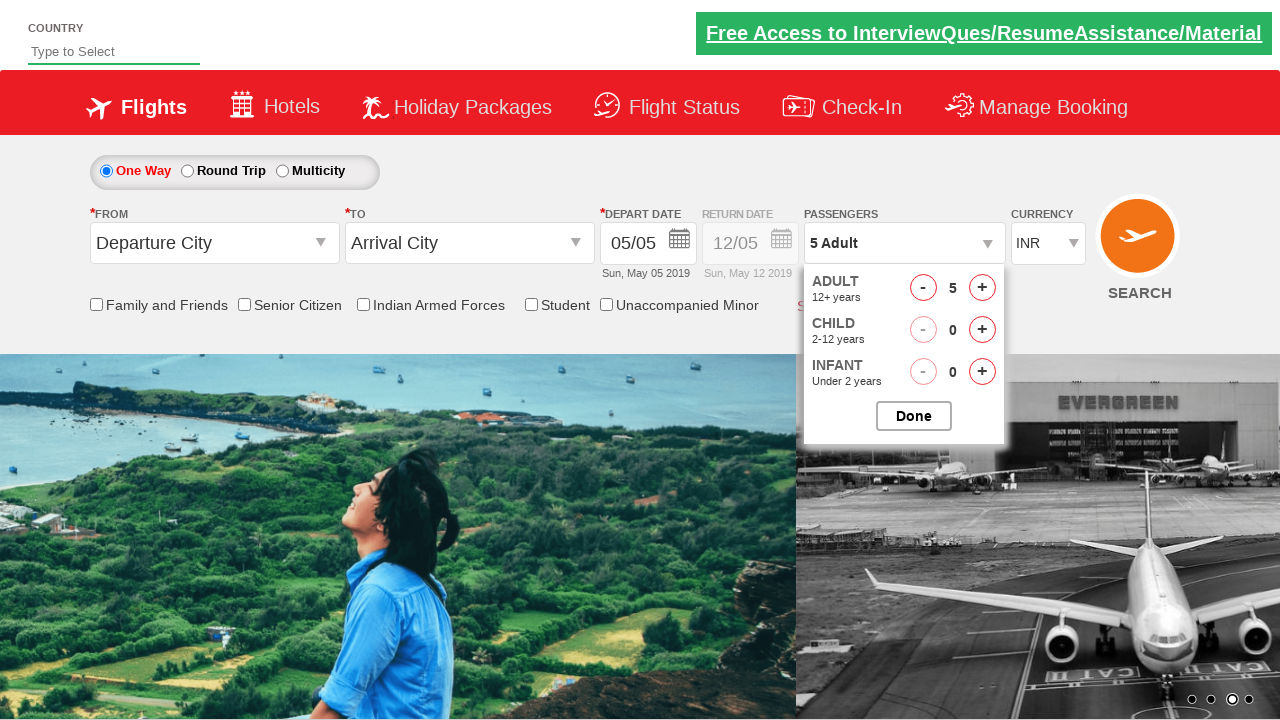

Clicked adult increment button (time 5) at (982, 288) on #hrefIncAdt
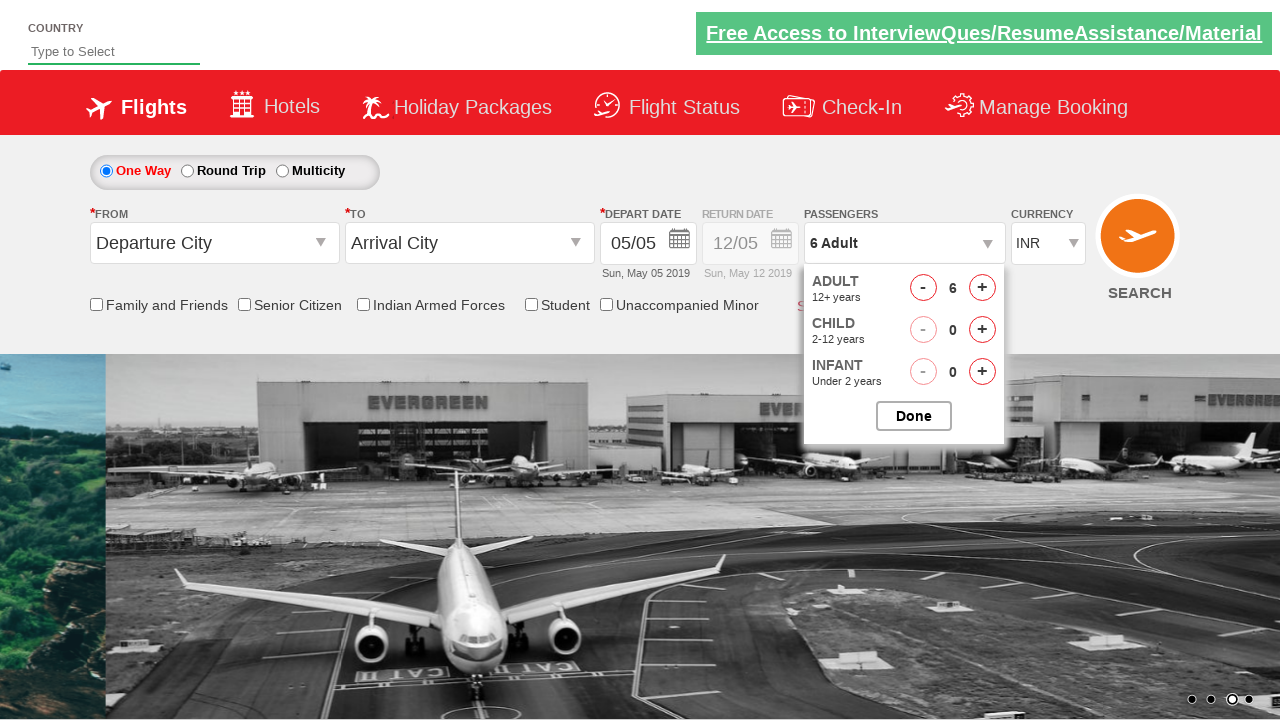

Clicked infant increment button (time 1) at (982, 372) on #hrefIncInf
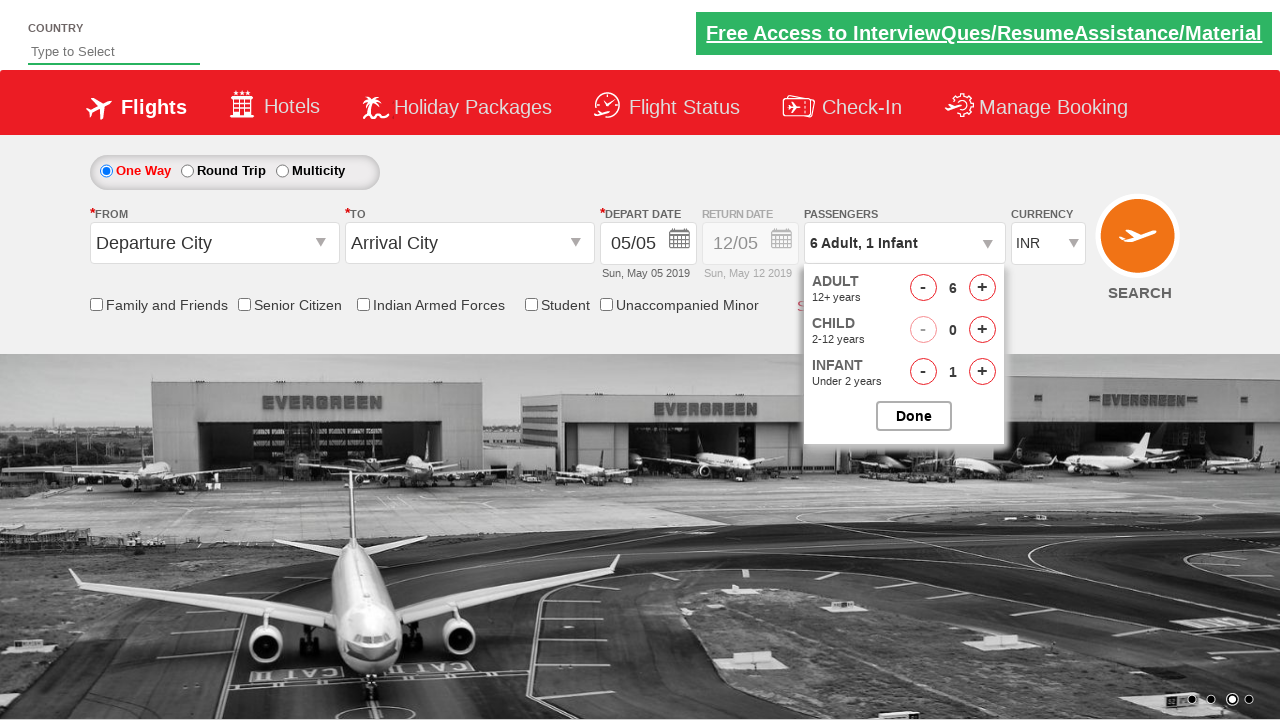

Clicked infant increment button (time 2) at (982, 372) on #hrefIncInf
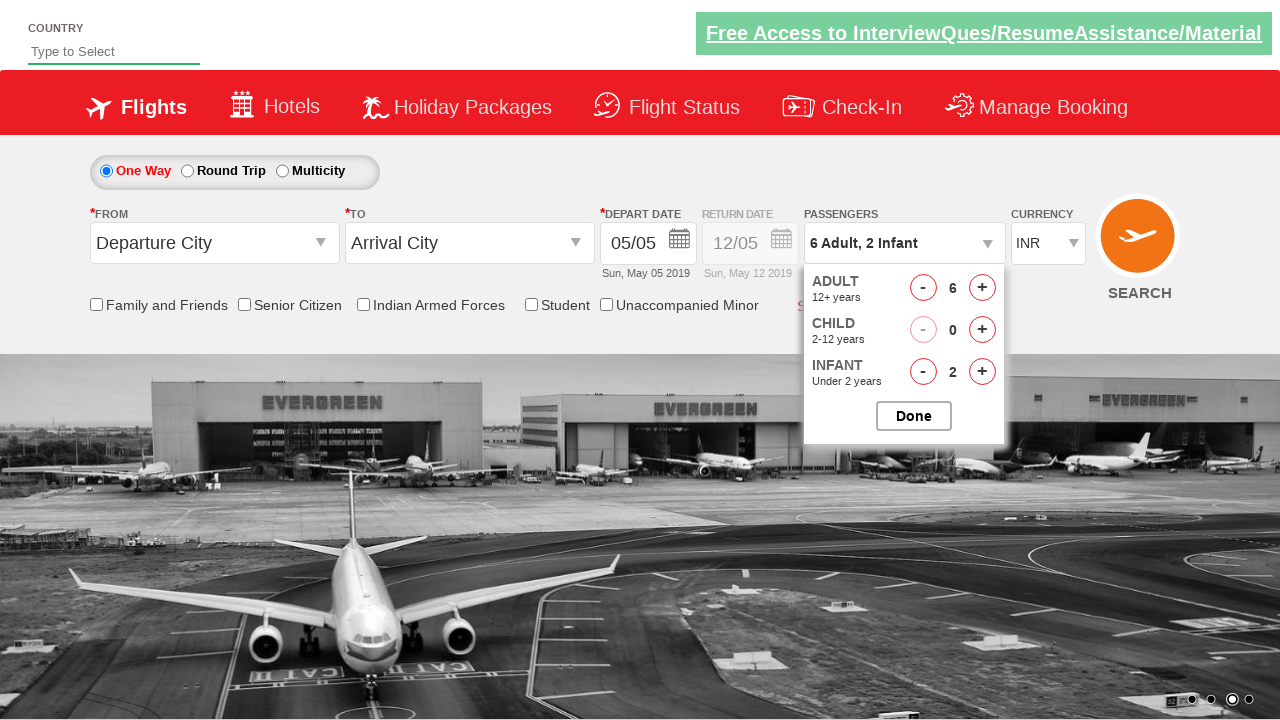

Clicked infant increment button (time 3) at (982, 372) on #hrefIncInf
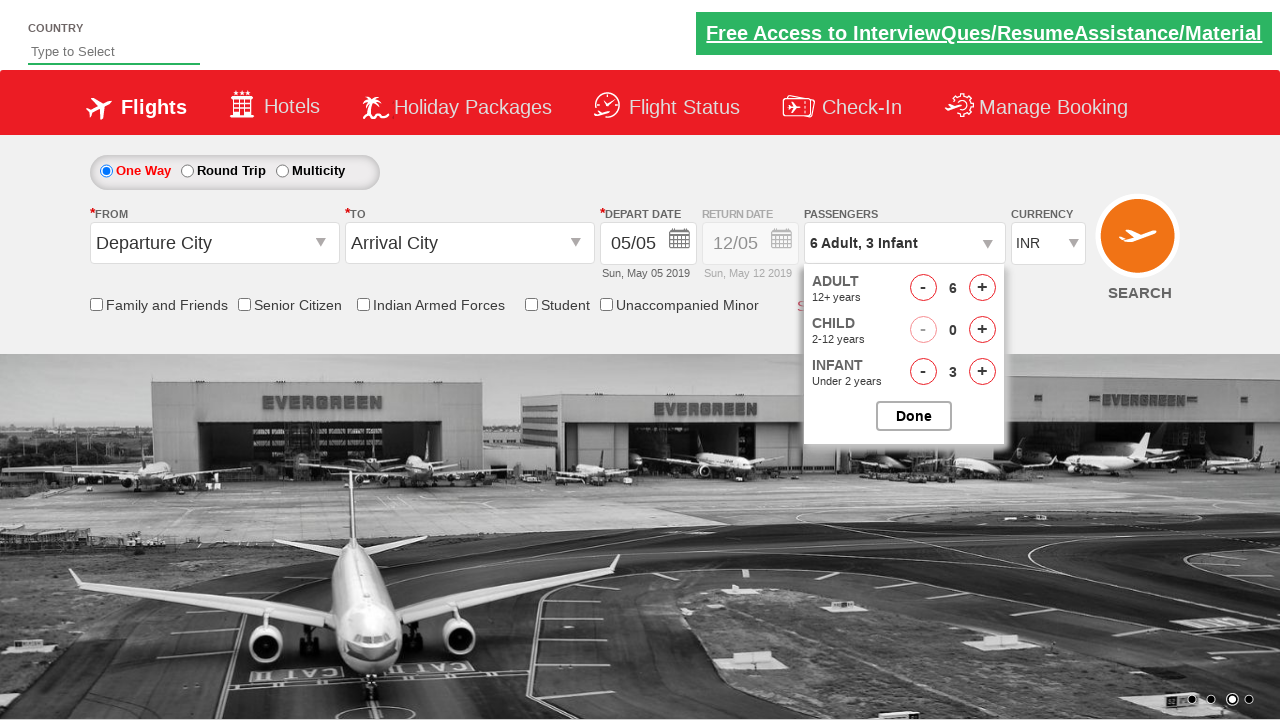

Clicked infant increment button (time 4) at (982, 372) on #hrefIncInf
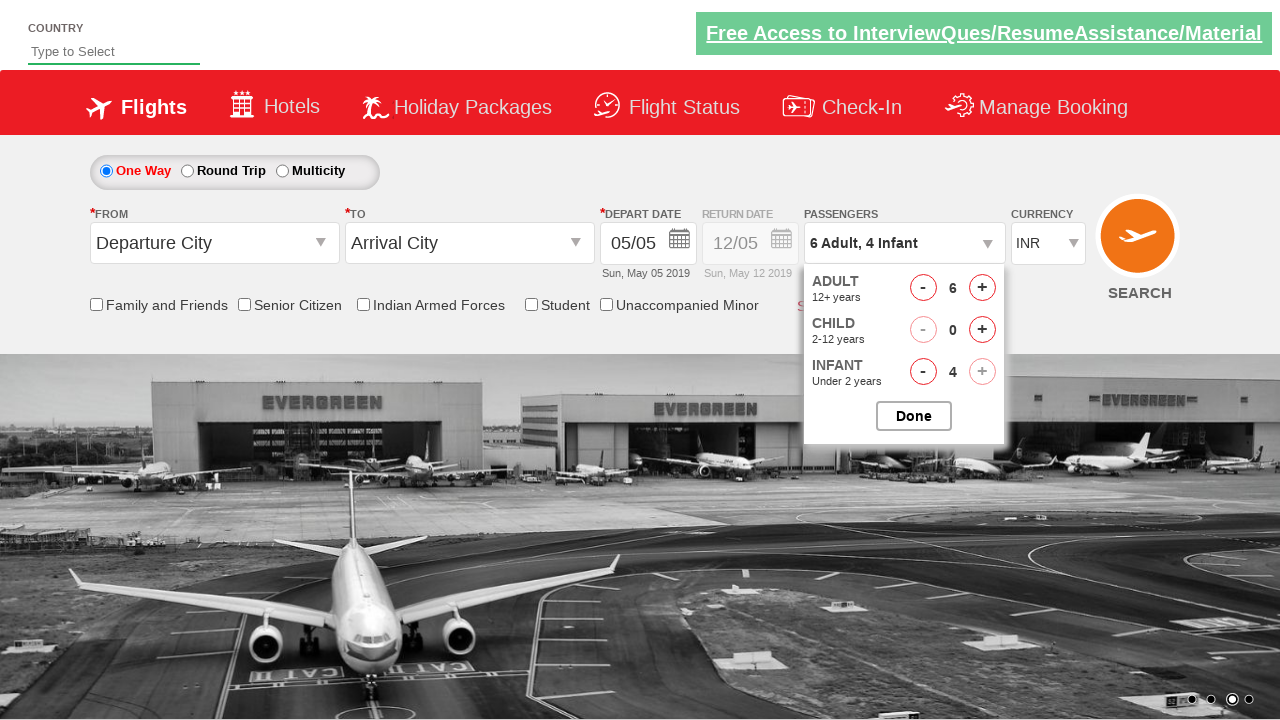

Closed passenger options dropdown at (914, 416) on #btnclosepaxoption
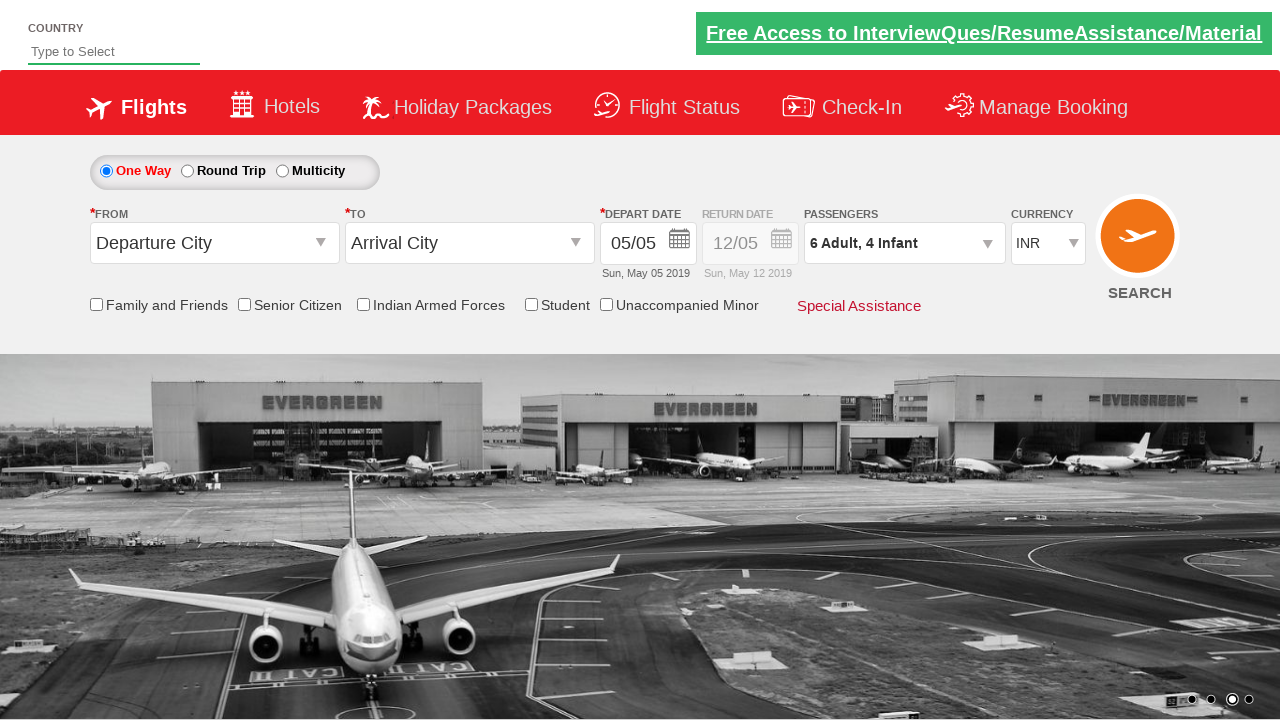

Waited briefly after closing passenger dropdown
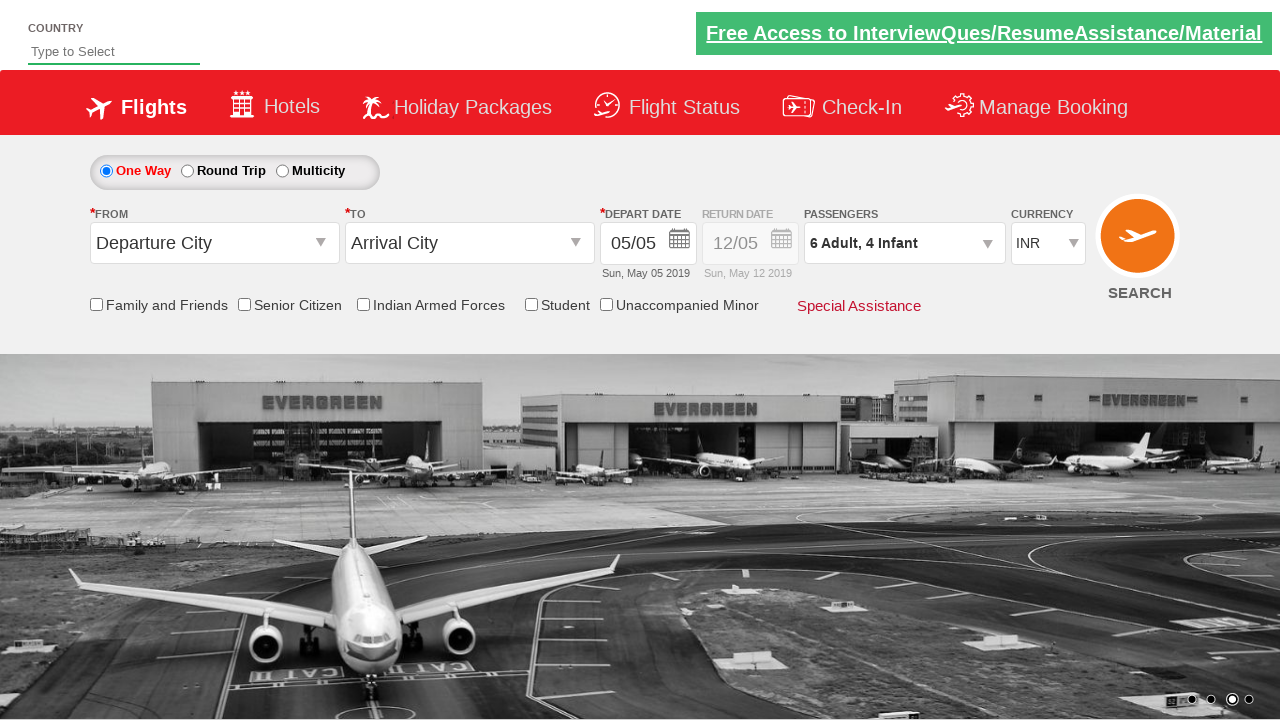

Selected USD from currency dropdown on #ctl00_mainContent_DropDownListCurrency
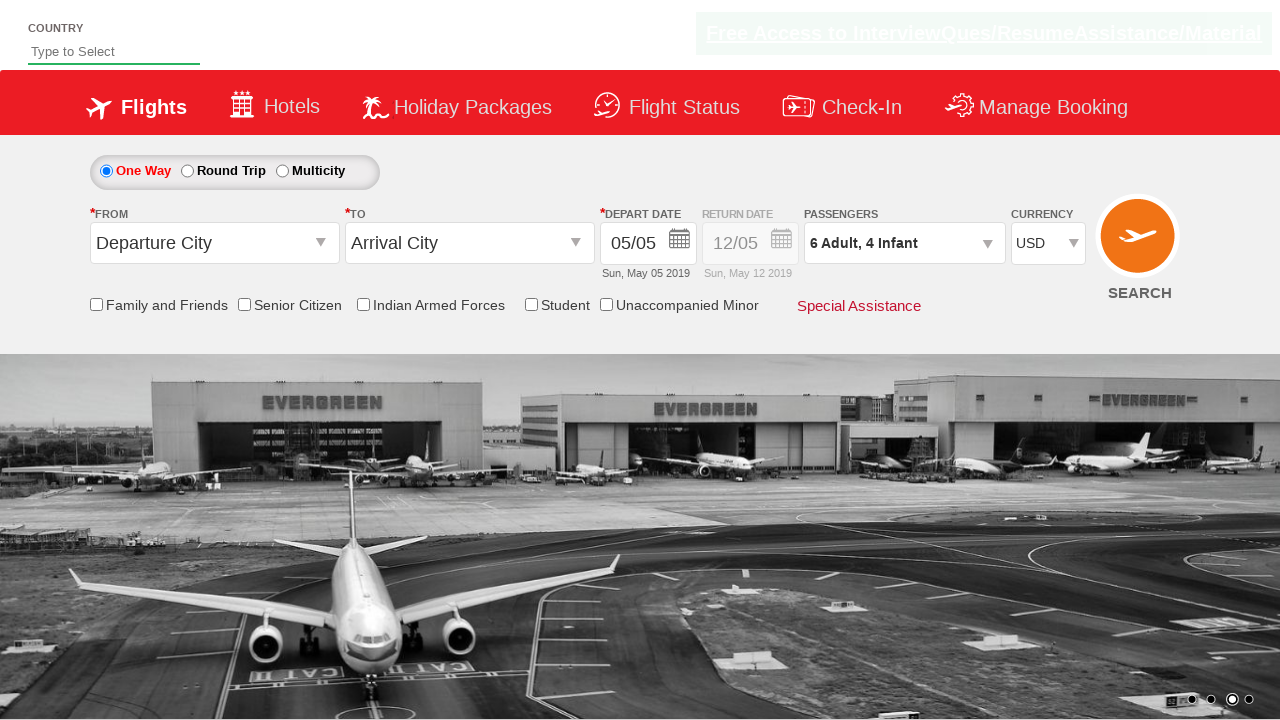

Typed 'ba' in country autocomplete field on #autosuggest
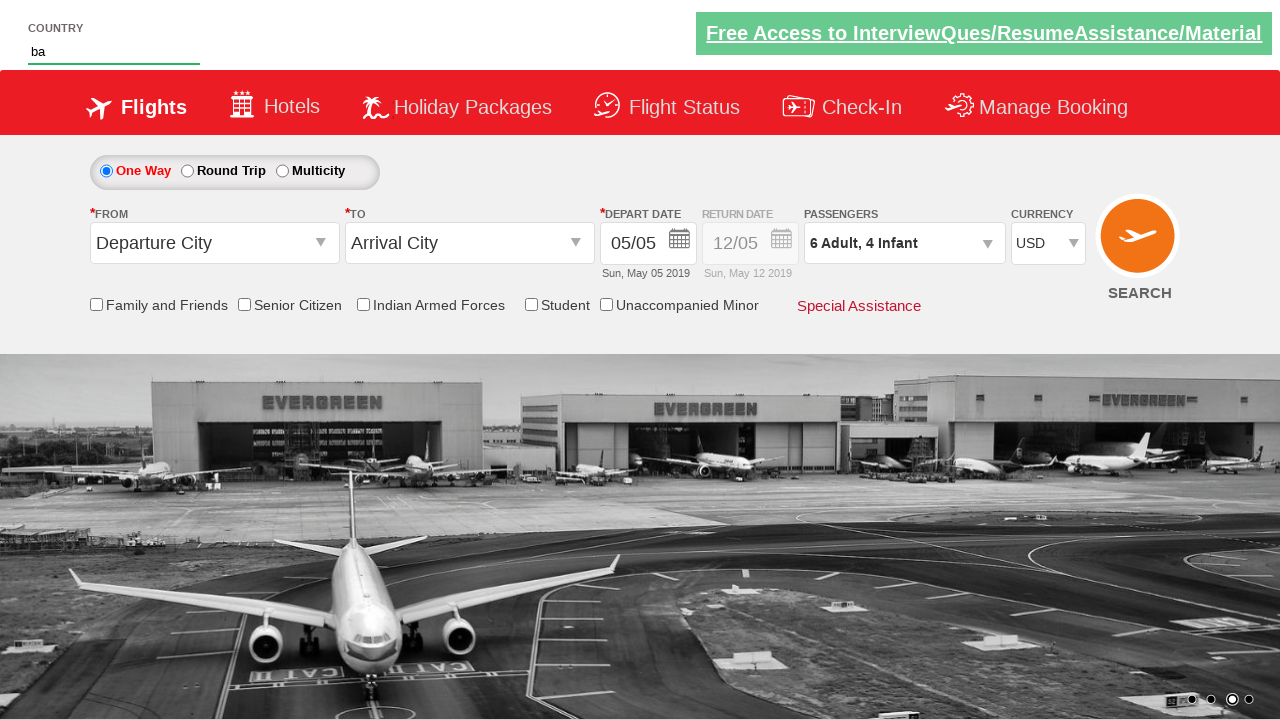

Waited for autocomplete suggestions to appear
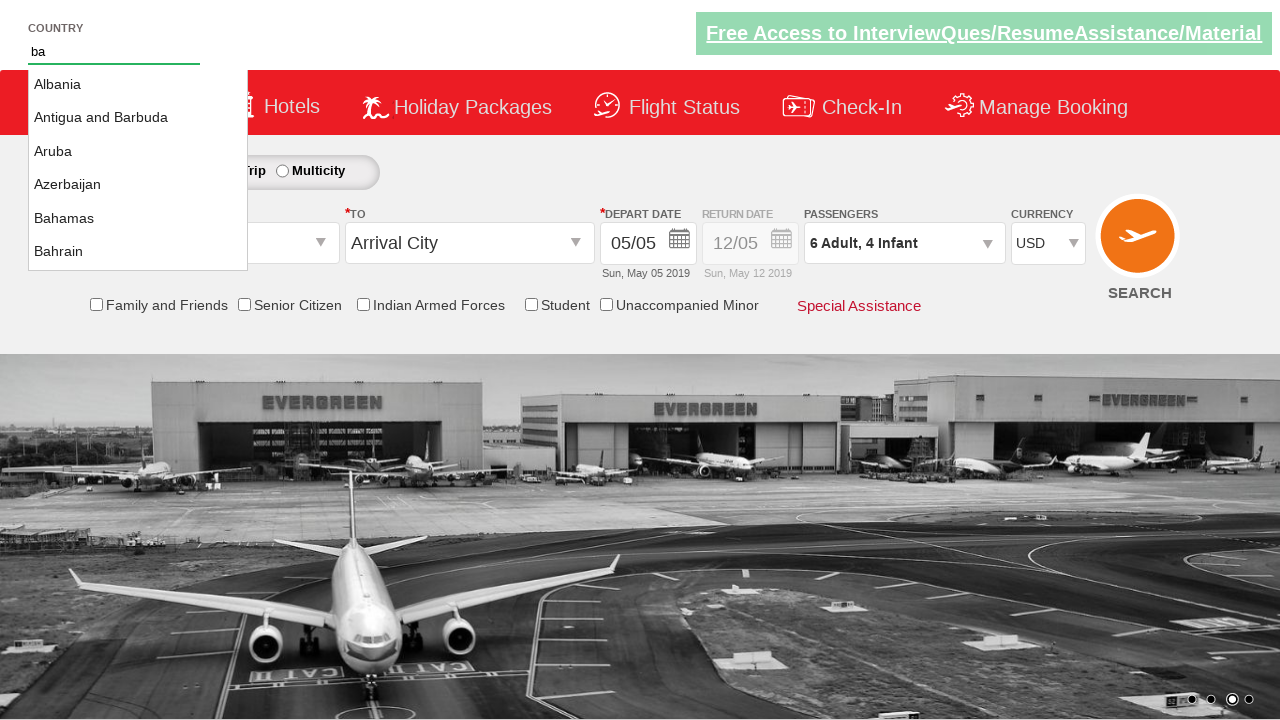

Selected Bangladesh from autocomplete suggestions at (138, 253) on .ui-menu-item:has-text('Bangladesh')
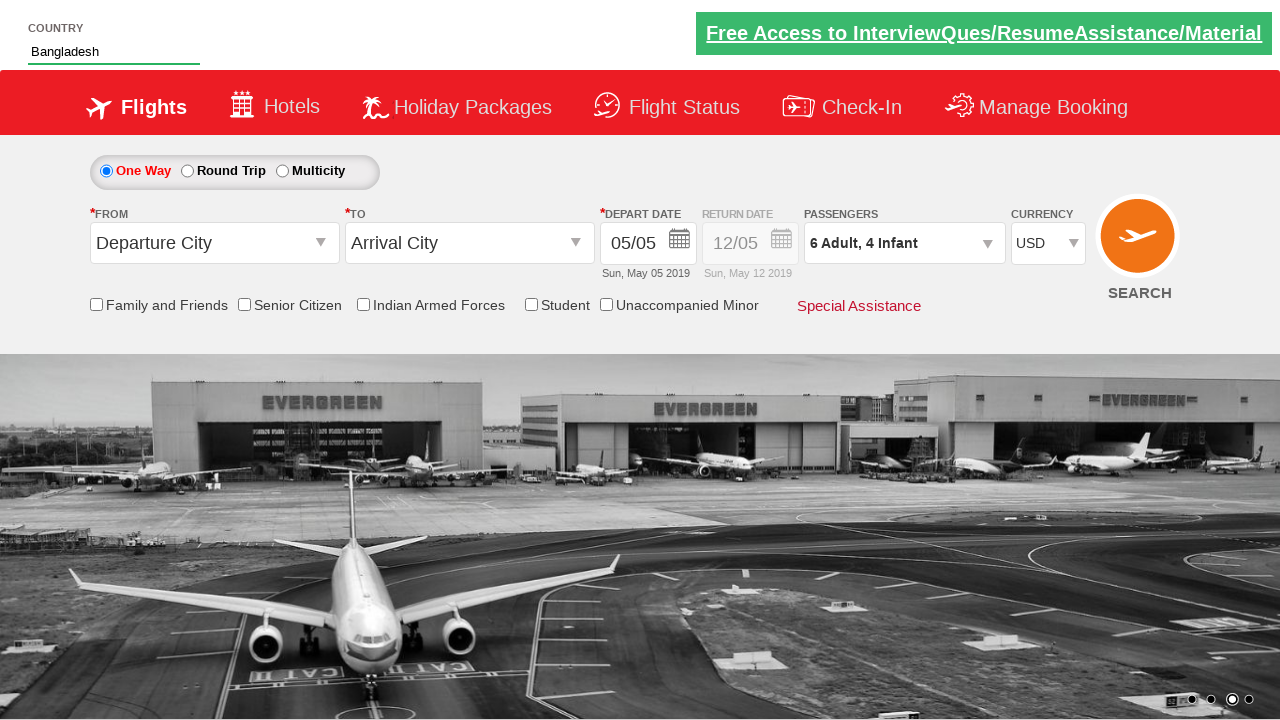

Clicked submit button to complete form at (1140, 245) on xpath=//*[@type='submit']
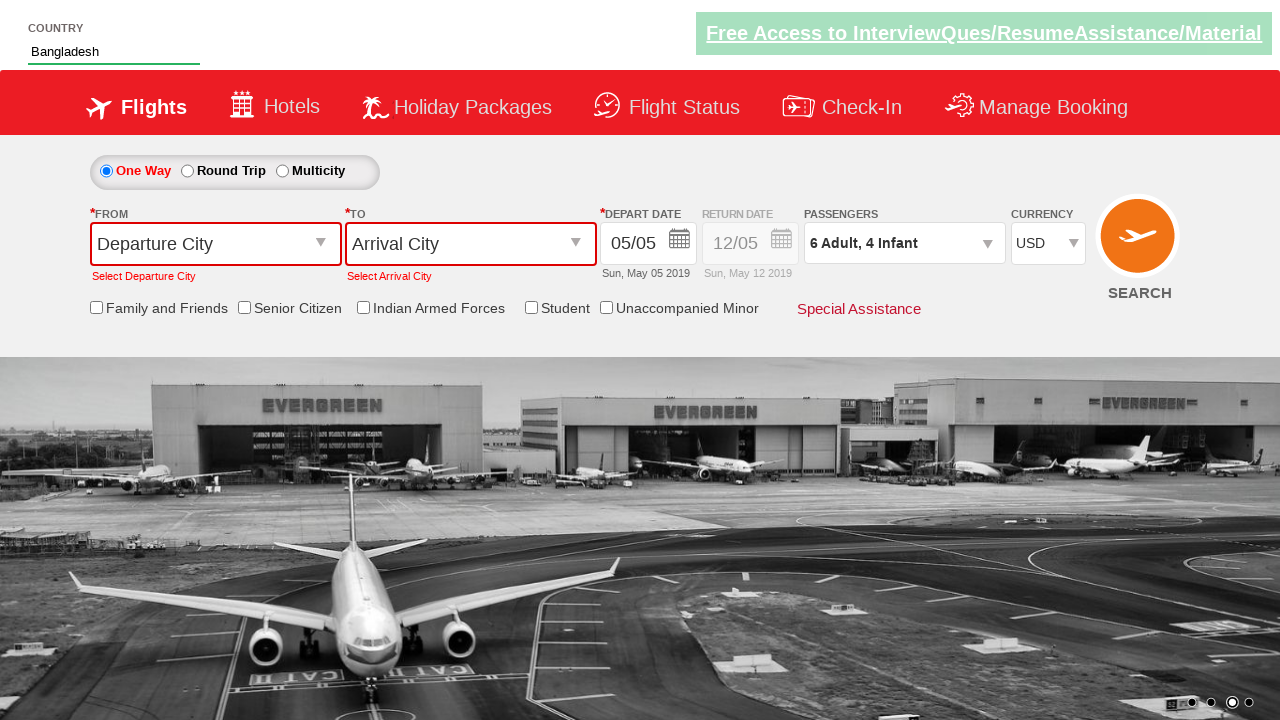

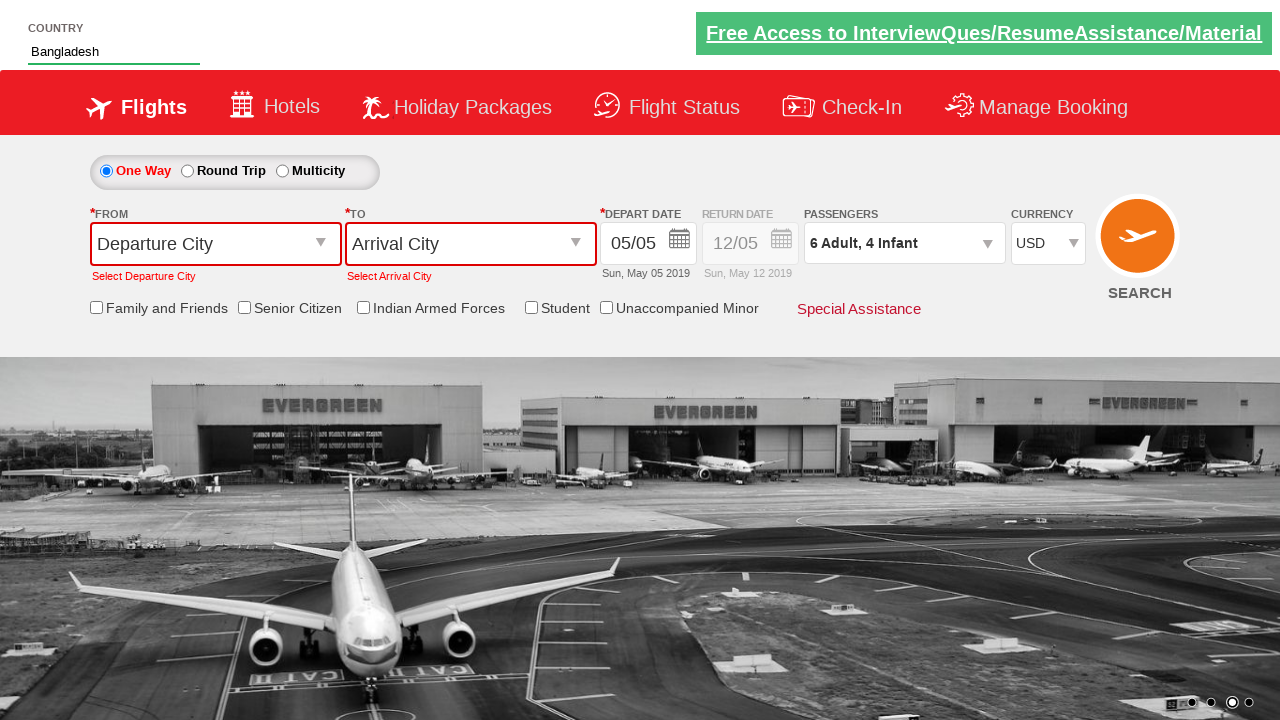